Tests JavaScript alert handling by triggering a confirmation alert and accepting it

Starting URL: http://www.tizag.com/javascriptT/javascriptalert.php

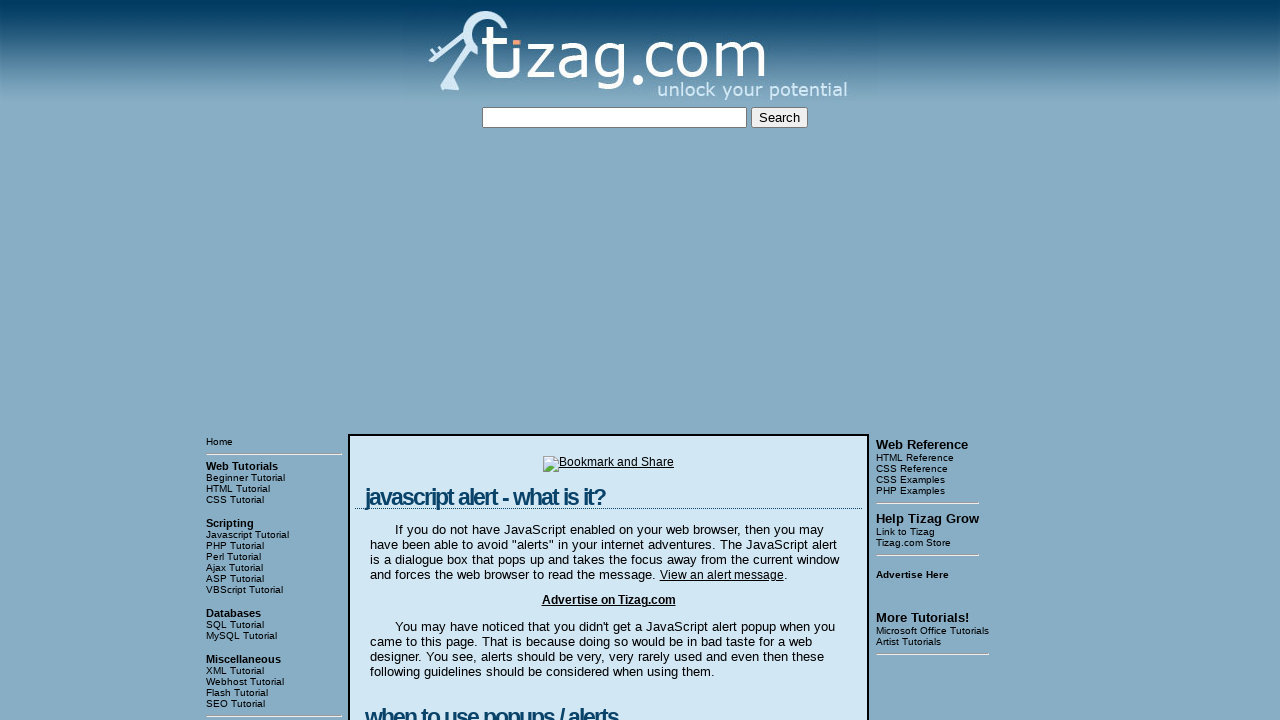

Clicked the Confirmation Alert button to trigger the alert at (428, 361) on xpath=//input[@value='Confirmation Alert']
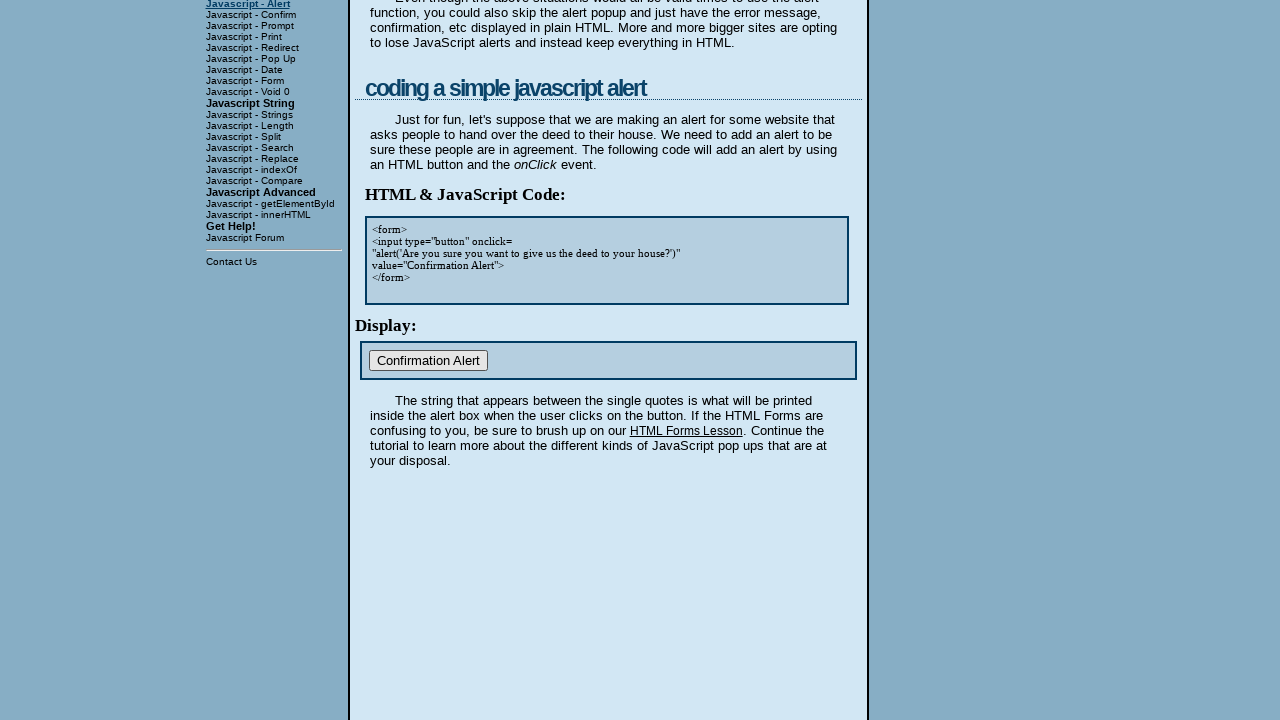

Set up dialog handler to accept JavaScript alerts
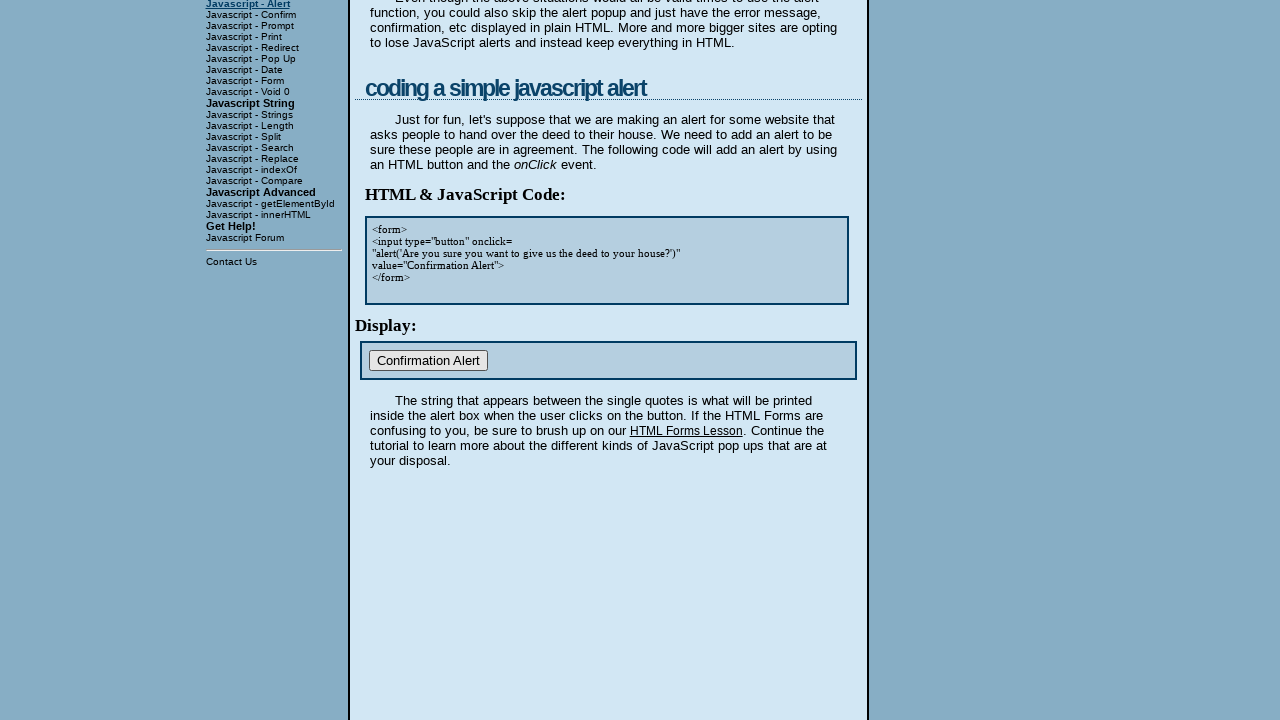

Clicked the Confirmation Alert button again to trigger the alert with handler active at (428, 361) on xpath=//input[@value='Confirmation Alert']
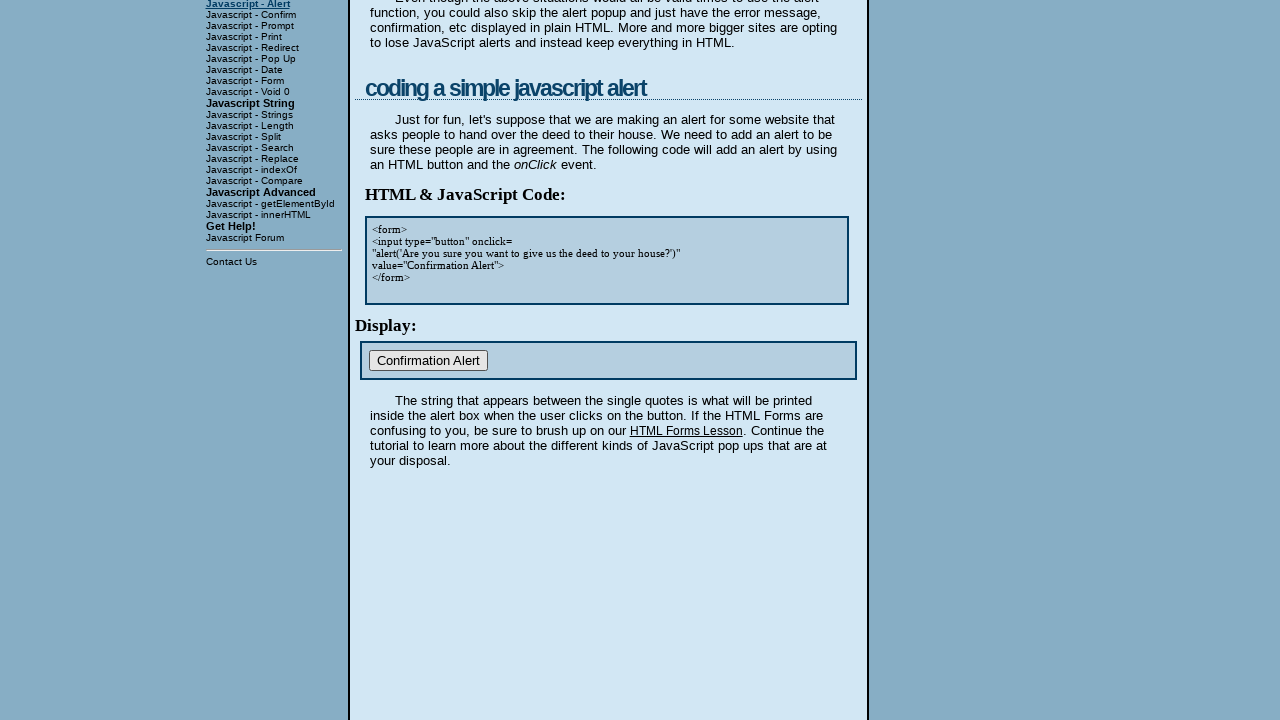

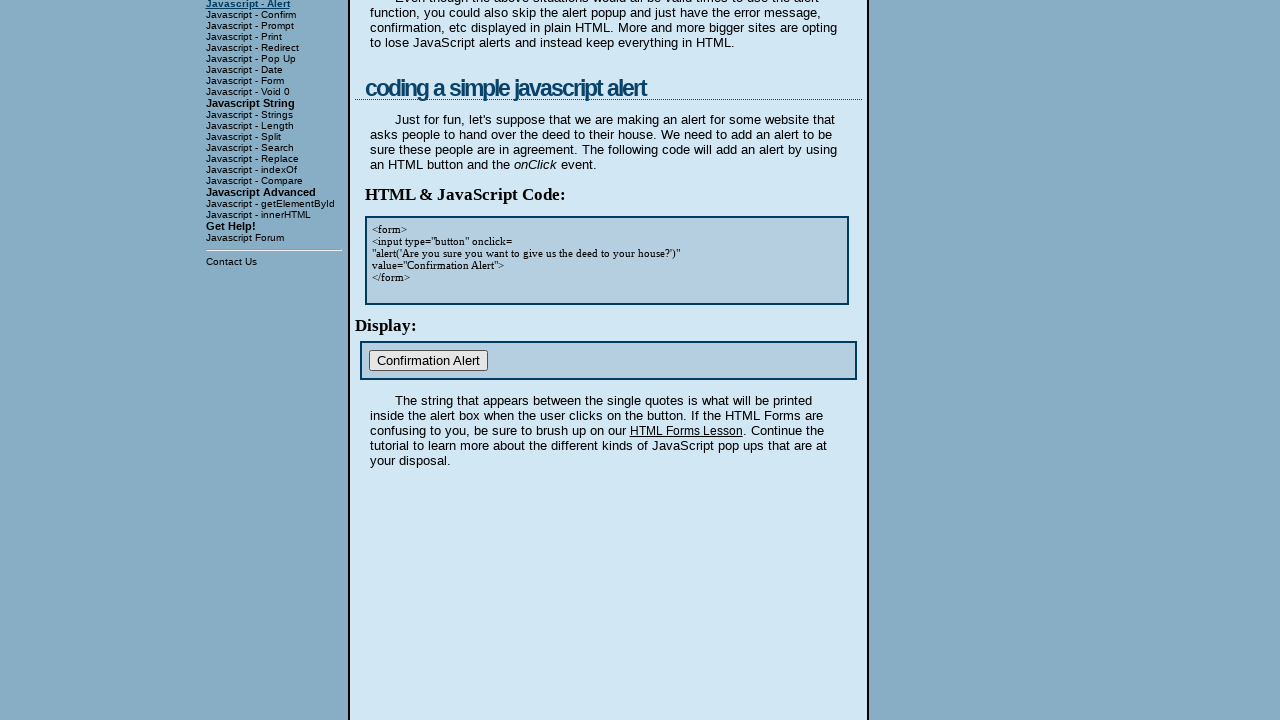